Tests that entered text is trimmed when editing a todo item

Starting URL: https://demo.playwright.dev/todomvc

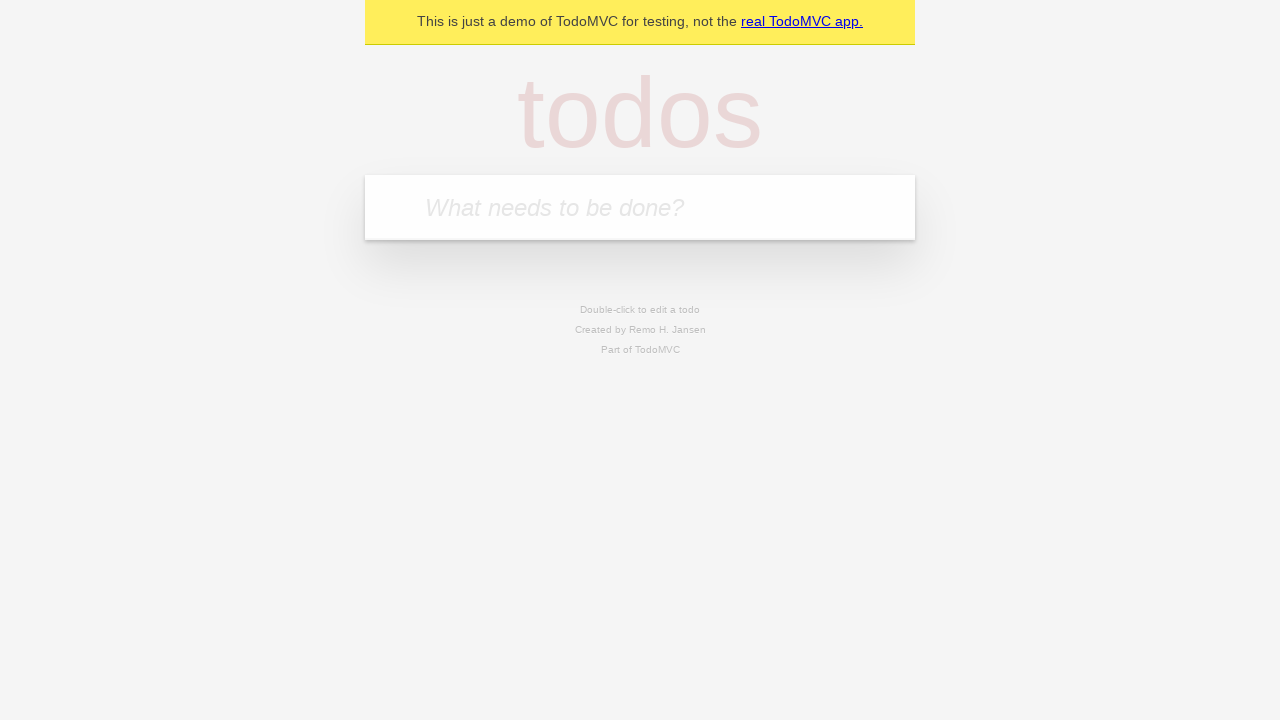

Filled todo input with 'buy some cheese' on internal:attr=[placeholder="What needs to be done?"i]
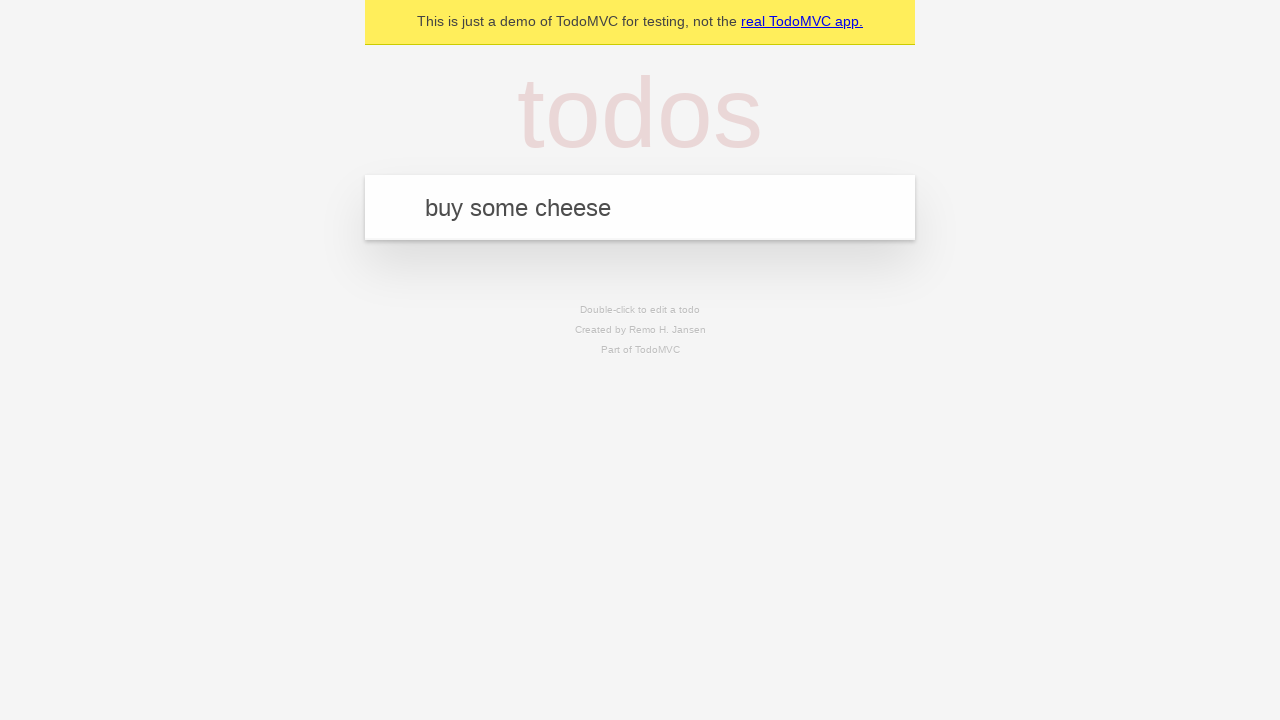

Pressed Enter to create first todo item on internal:attr=[placeholder="What needs to be done?"i]
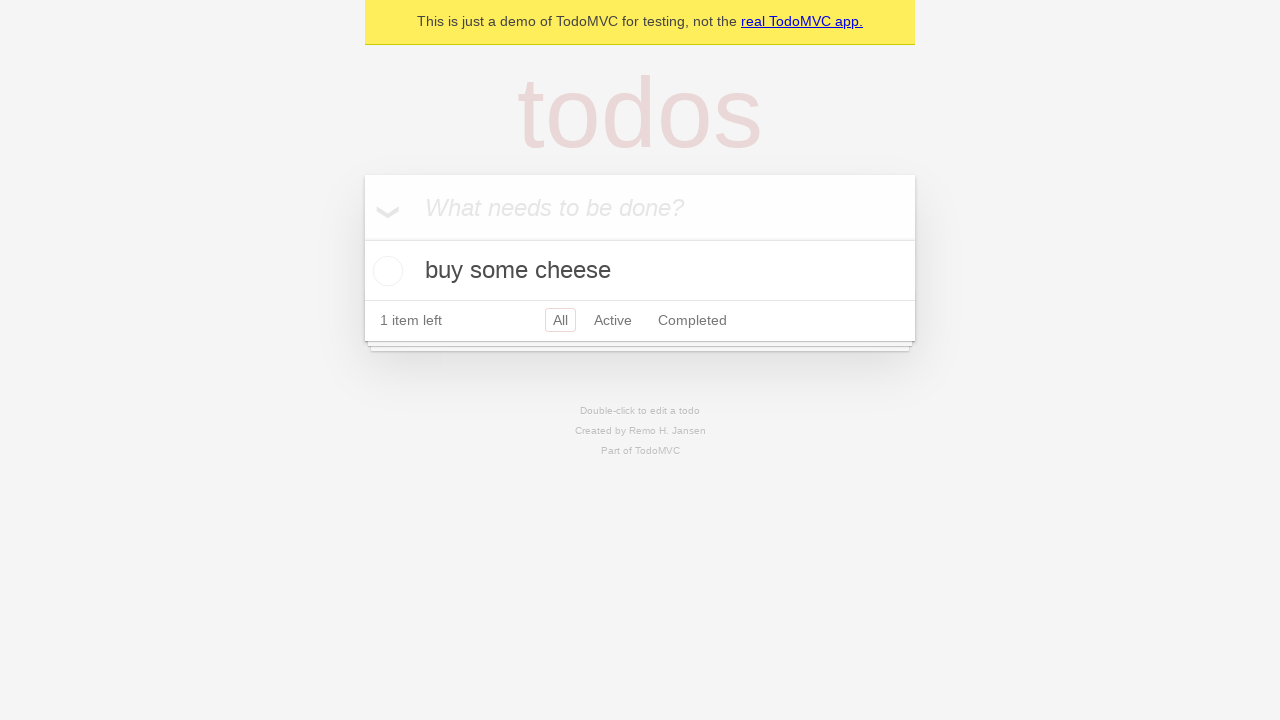

Filled todo input with 'feed the cat' on internal:attr=[placeholder="What needs to be done?"i]
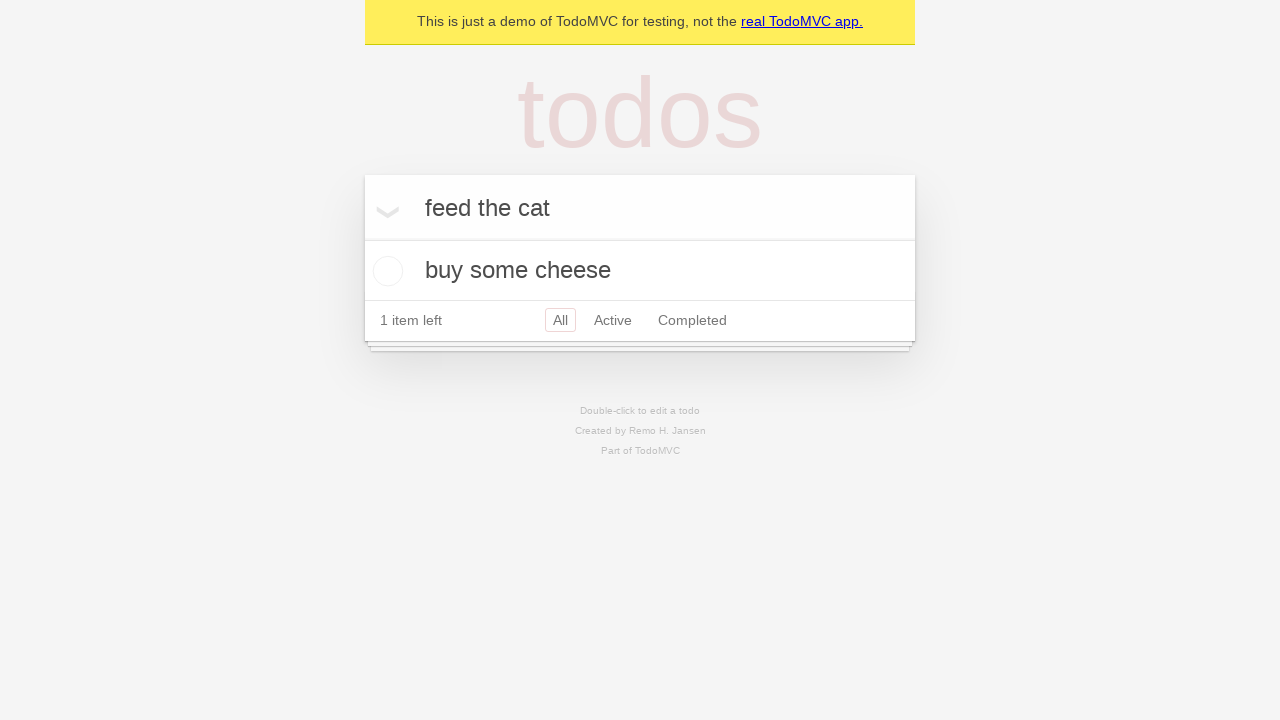

Pressed Enter to create second todo item on internal:attr=[placeholder="What needs to be done?"i]
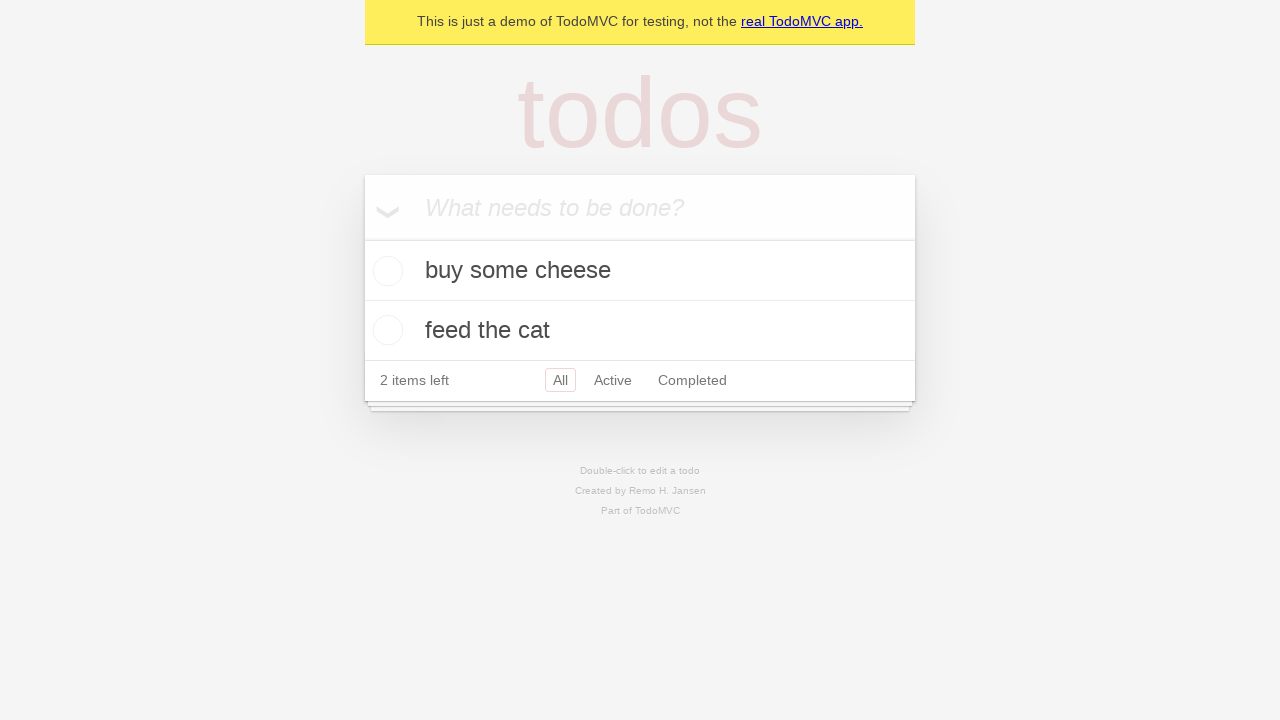

Filled todo input with 'book a doctors appointment' on internal:attr=[placeholder="What needs to be done?"i]
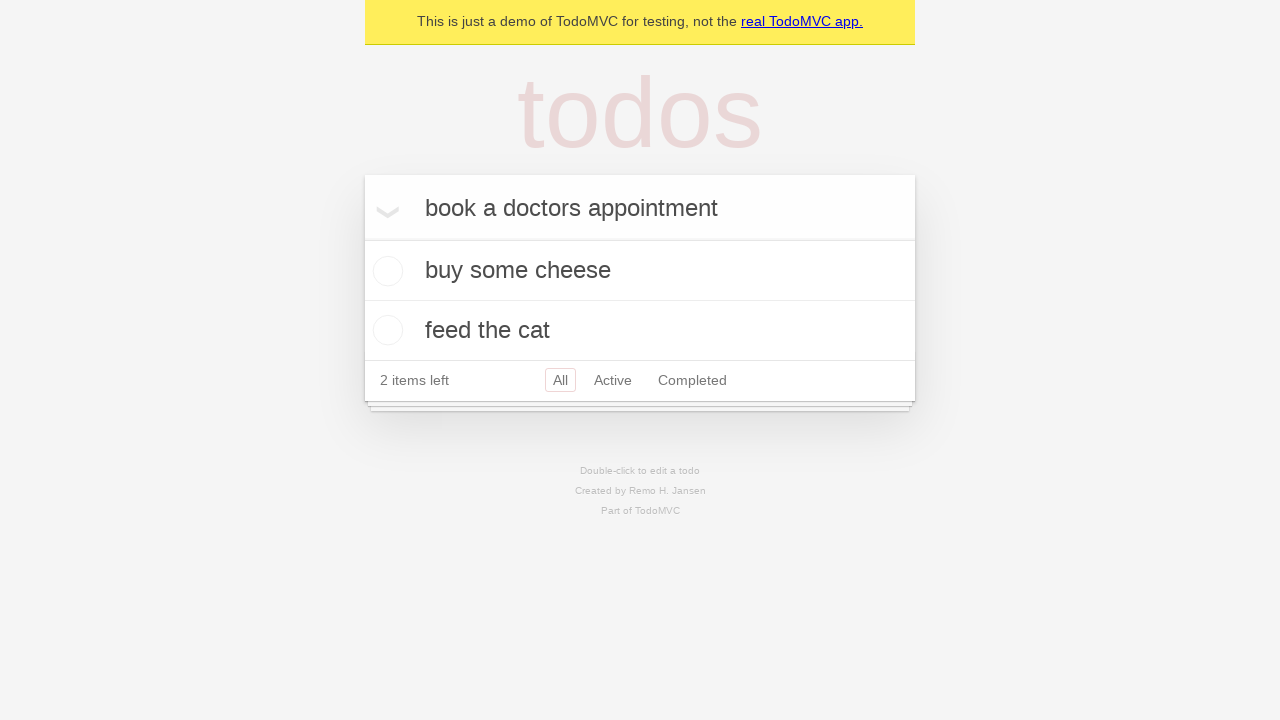

Pressed Enter to create third todo item on internal:attr=[placeholder="What needs to be done?"i]
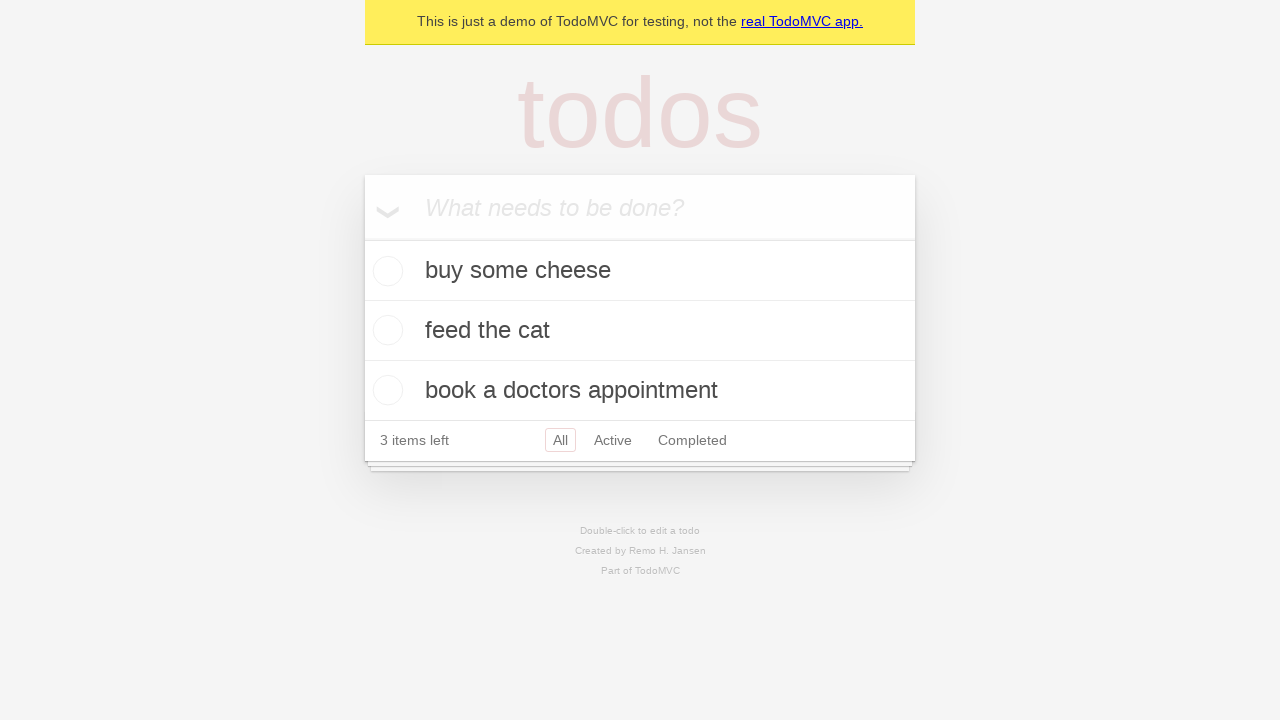

Double-clicked second todo item to enter edit mode at (640, 331) on internal:testid=[data-testid="todo-item"s] >> nth=1
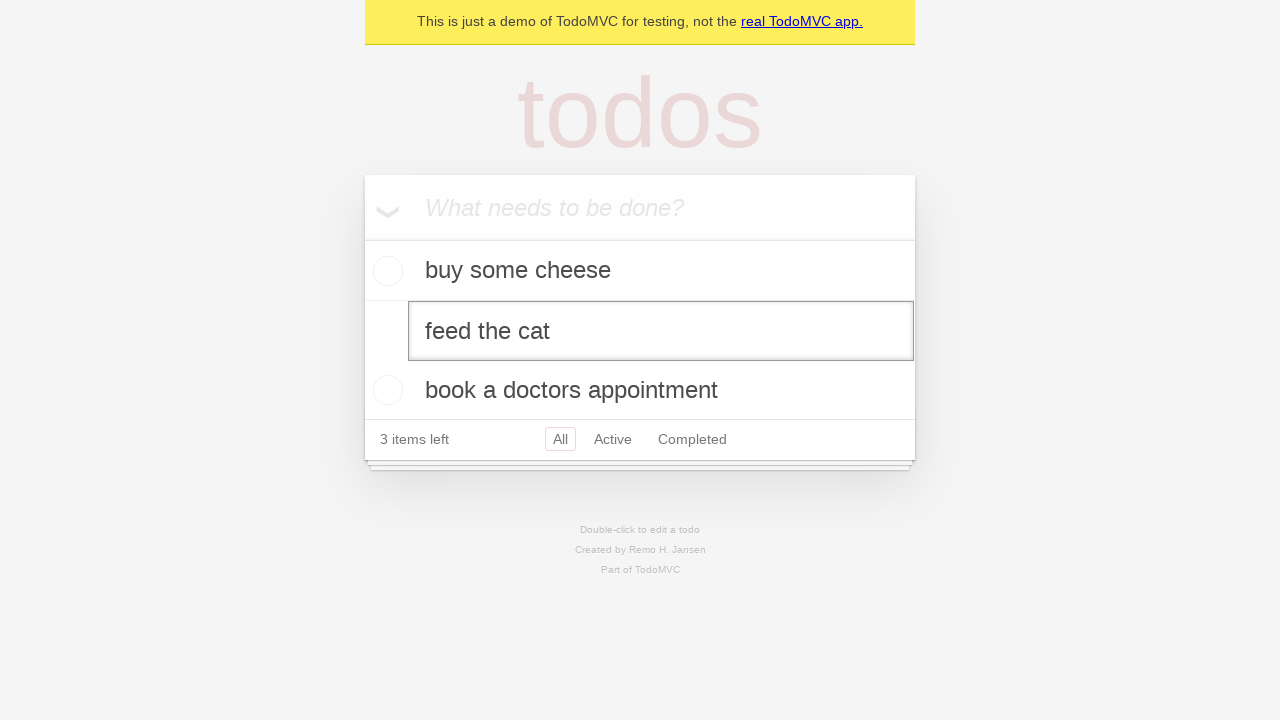

Filled edit textbox with '    buy some sausages    ' (text with leading and trailing spaces) on internal:testid=[data-testid="todo-item"s] >> nth=1 >> internal:role=textbox[nam
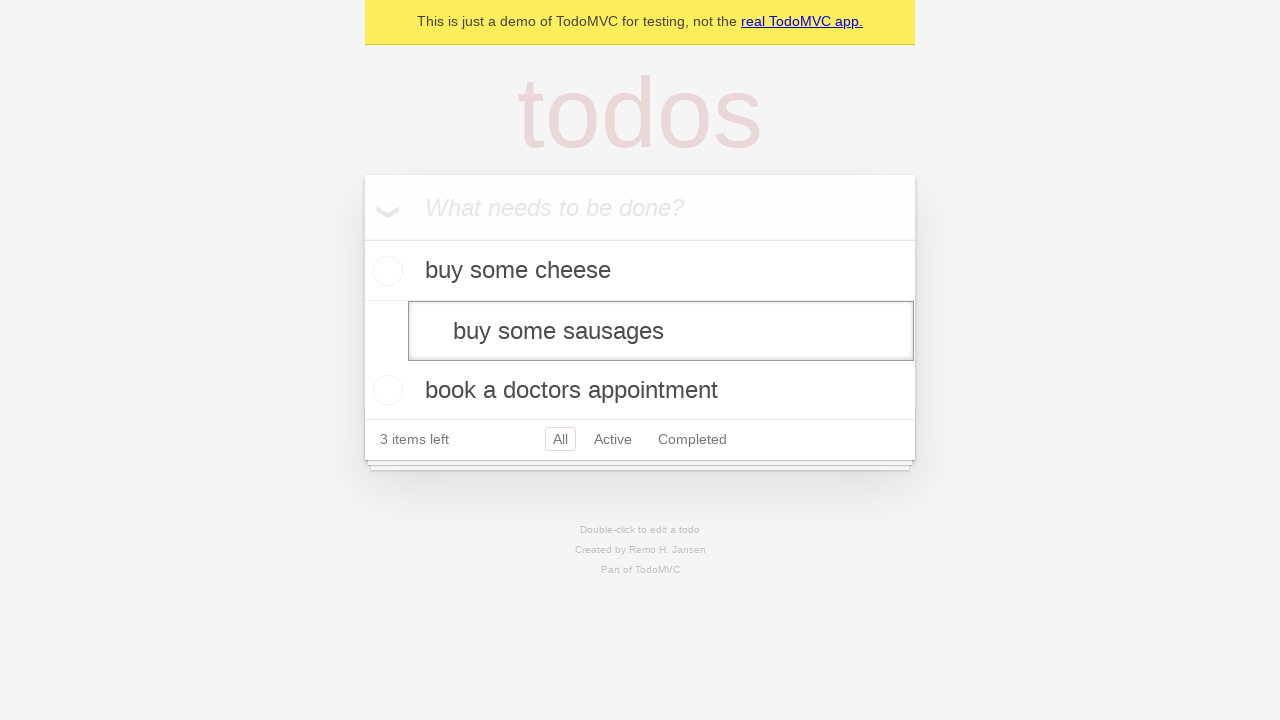

Pressed Enter to save edited todo item on internal:testid=[data-testid="todo-item"s] >> nth=1 >> internal:role=textbox[nam
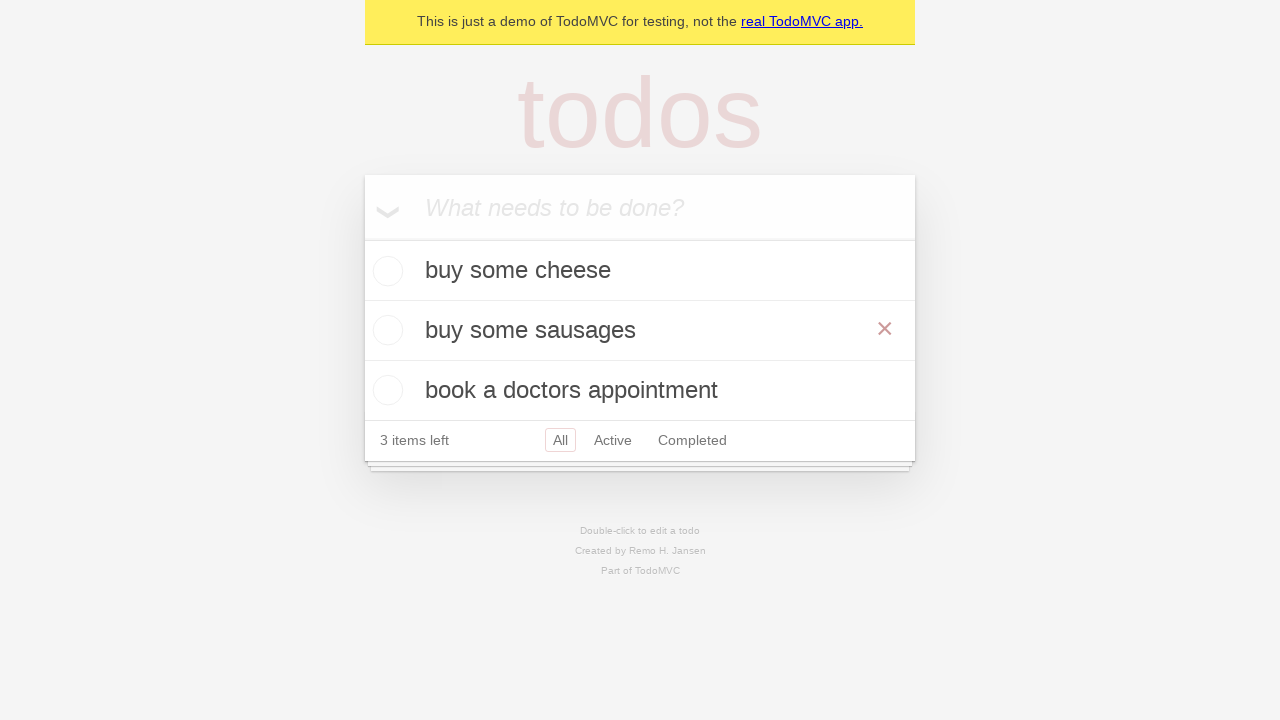

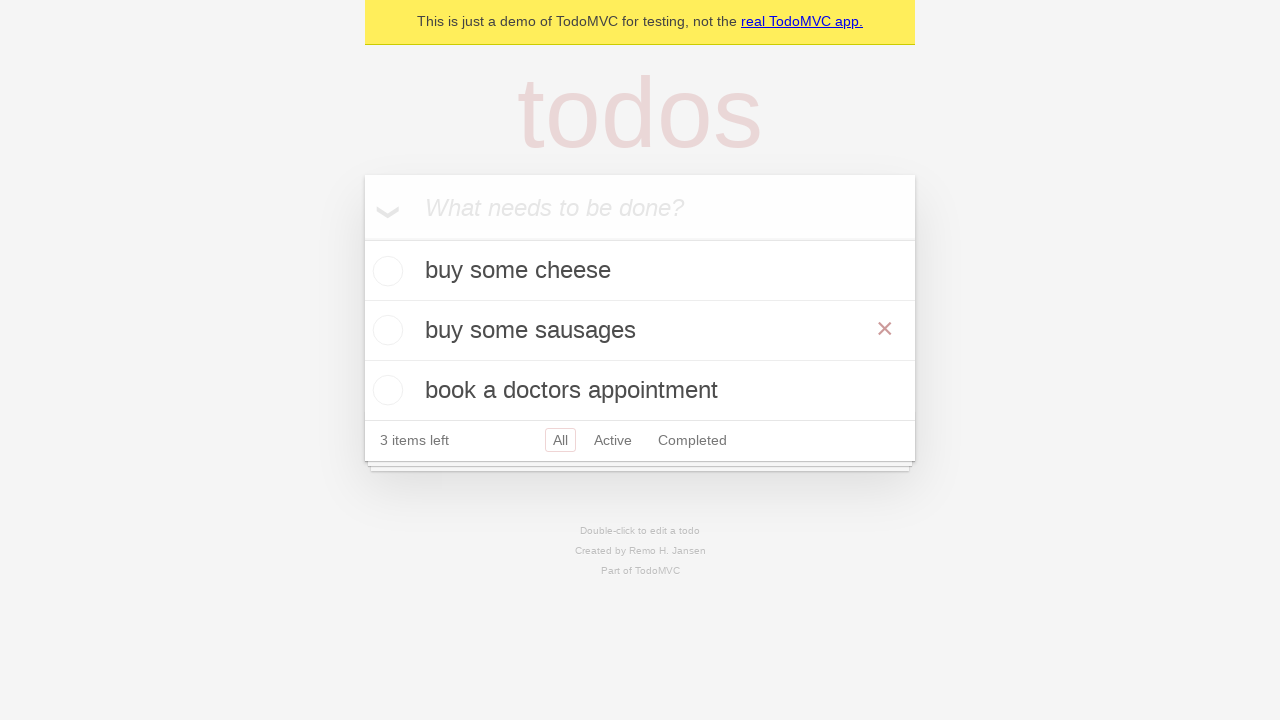